Tests JavaScript alert handling on a demo site by clicking the Cancel tab, triggering a confirm box alert, and accepting it.

Starting URL: http://demo.automationtesting.in/Alerts.html

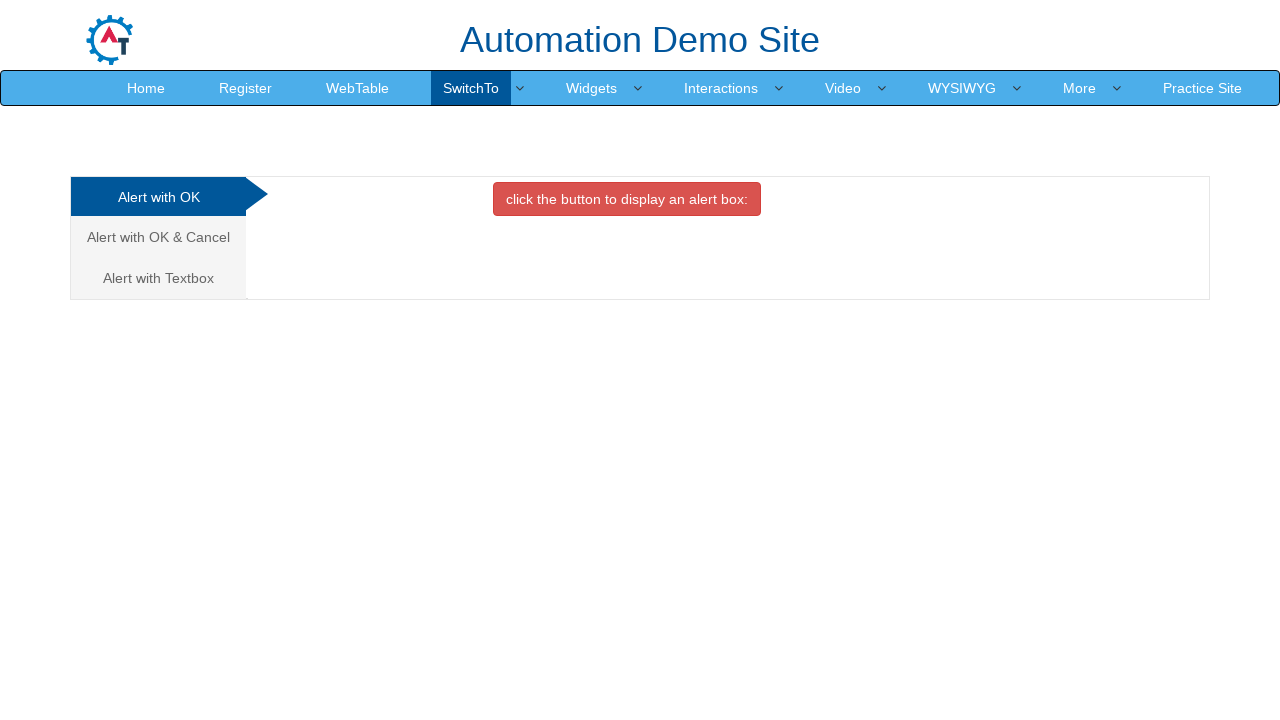

Clicked on the Cancel/Confirm tab at (158, 237) on a[href='#CancelTab']
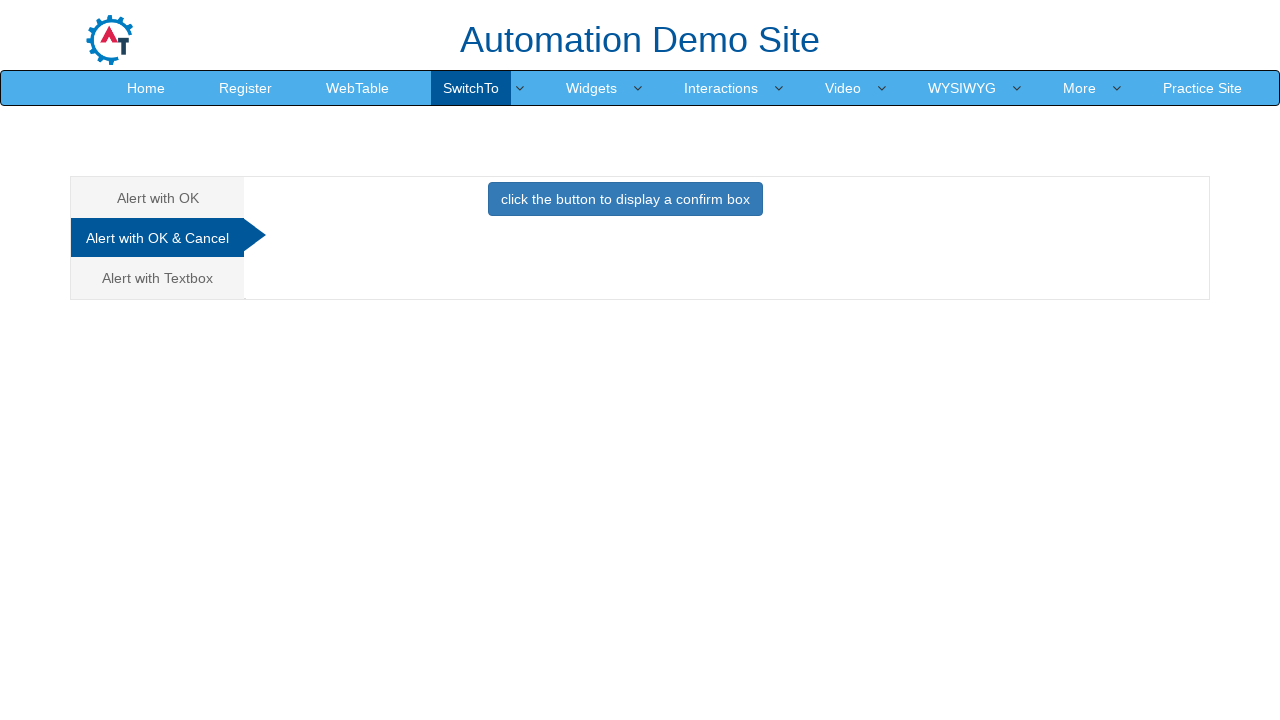

Clicked the button to trigger the confirm box at (625, 199) on button[onclick='confirmbox()']
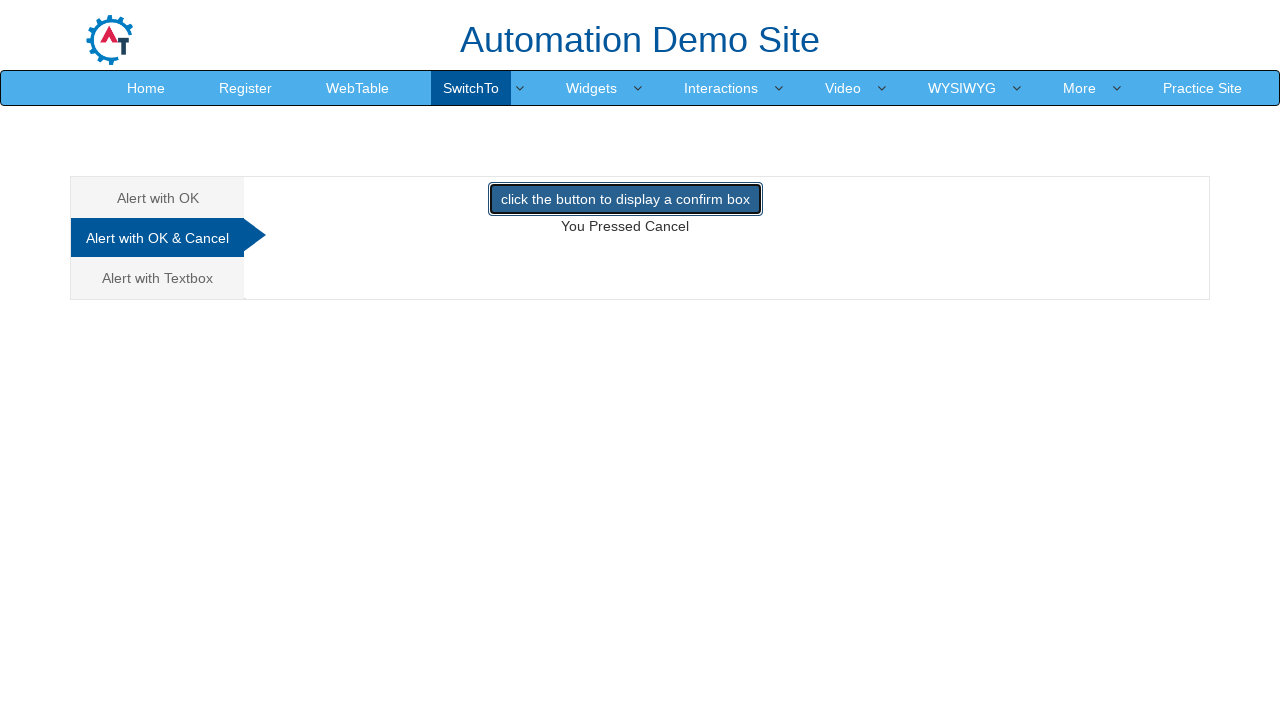

Set up dialog handler to accept alerts
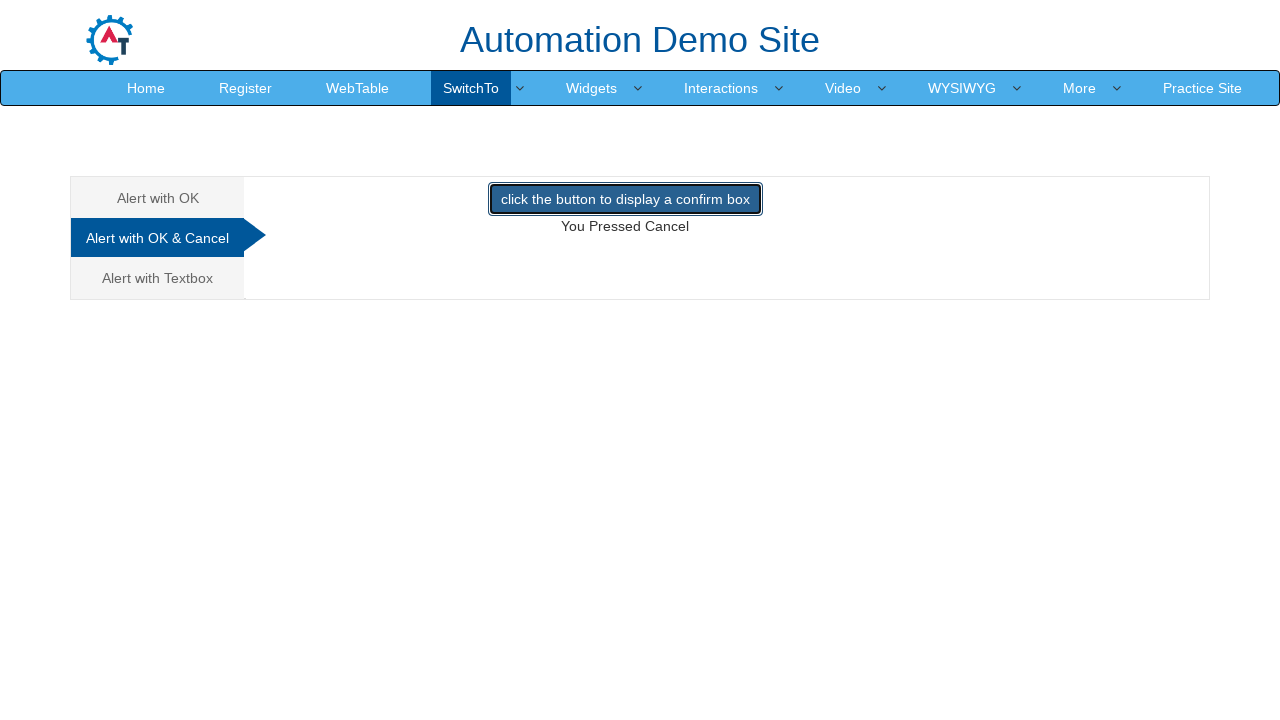

Re-clicked the confirm button to trigger dialog with handler ready at (625, 199) on button[onclick='confirmbox()']
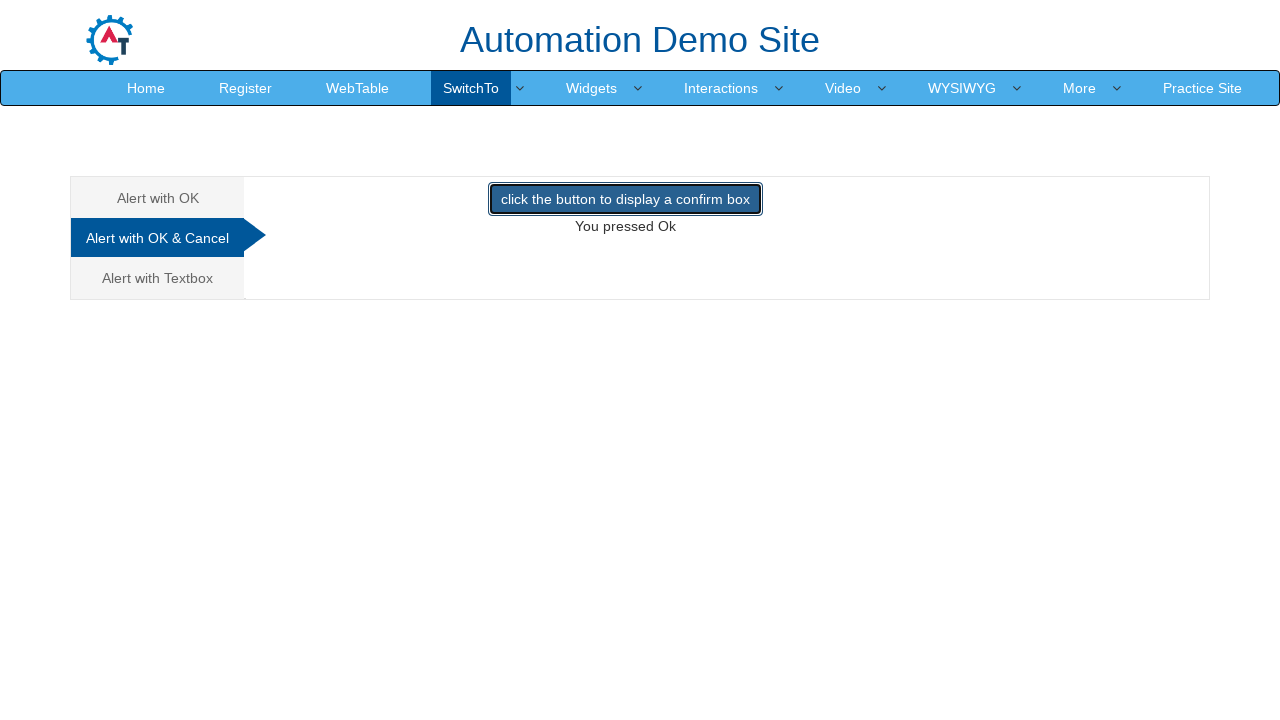

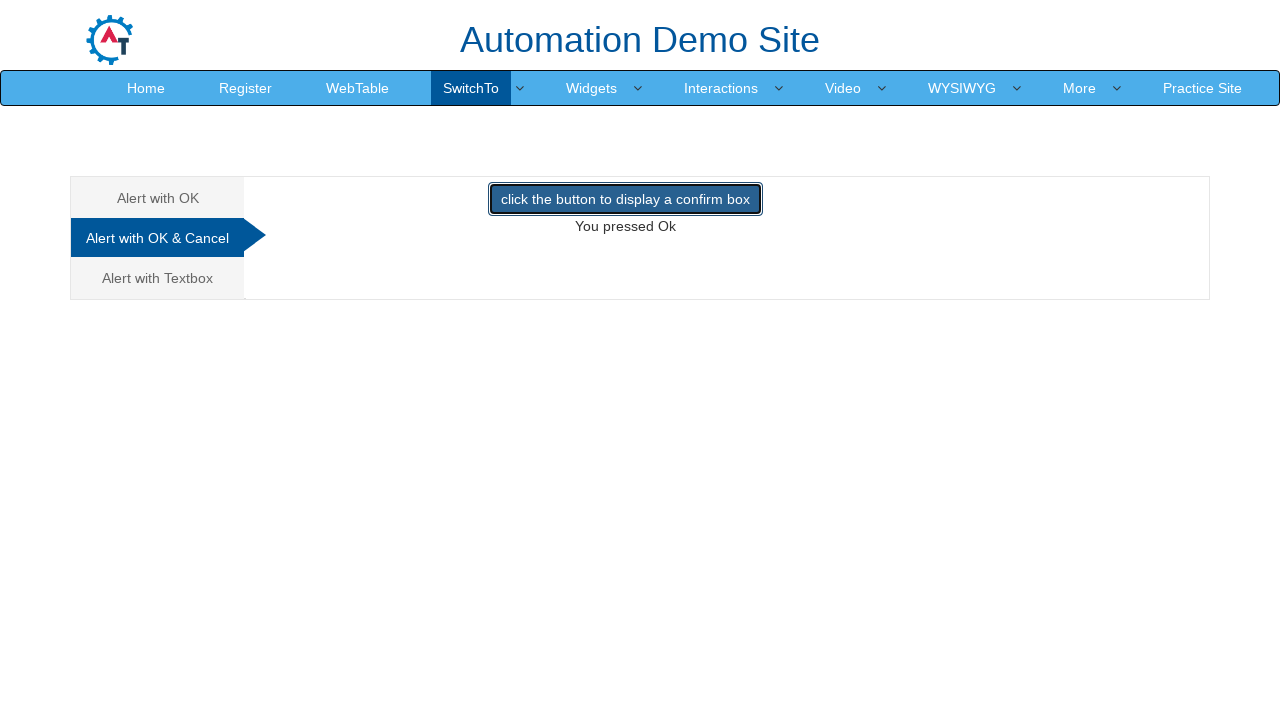